Tests filtering to display only completed todo items

Starting URL: https://demo.playwright.dev/todomvc

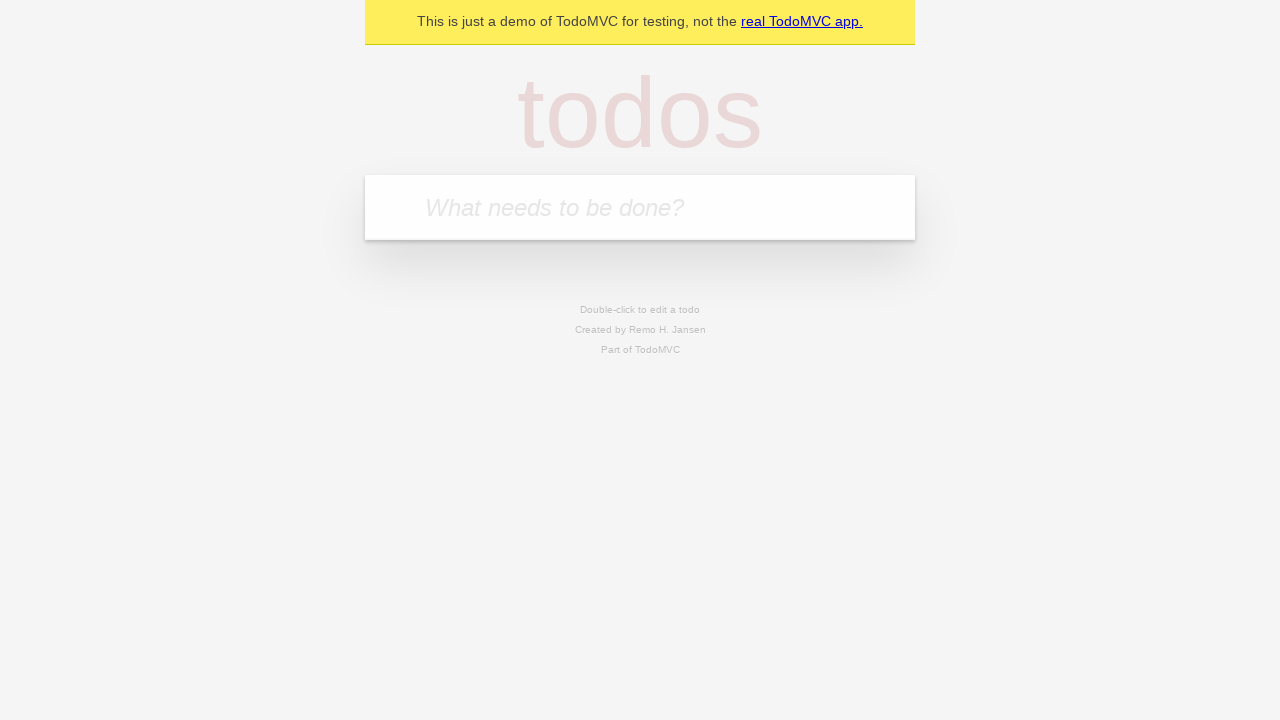

Filled todo input with 'buy some cheese' on internal:attr=[placeholder="What needs to be done?"i]
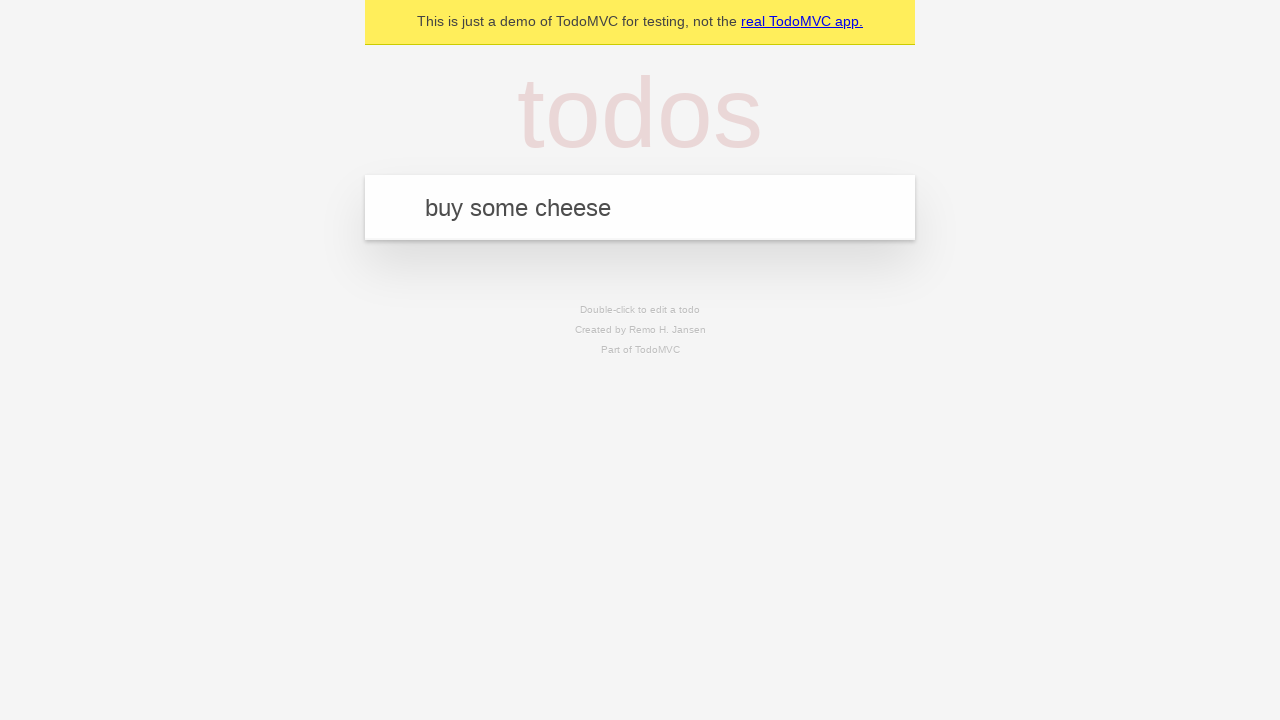

Pressed Enter to add first todo item on internal:attr=[placeholder="What needs to be done?"i]
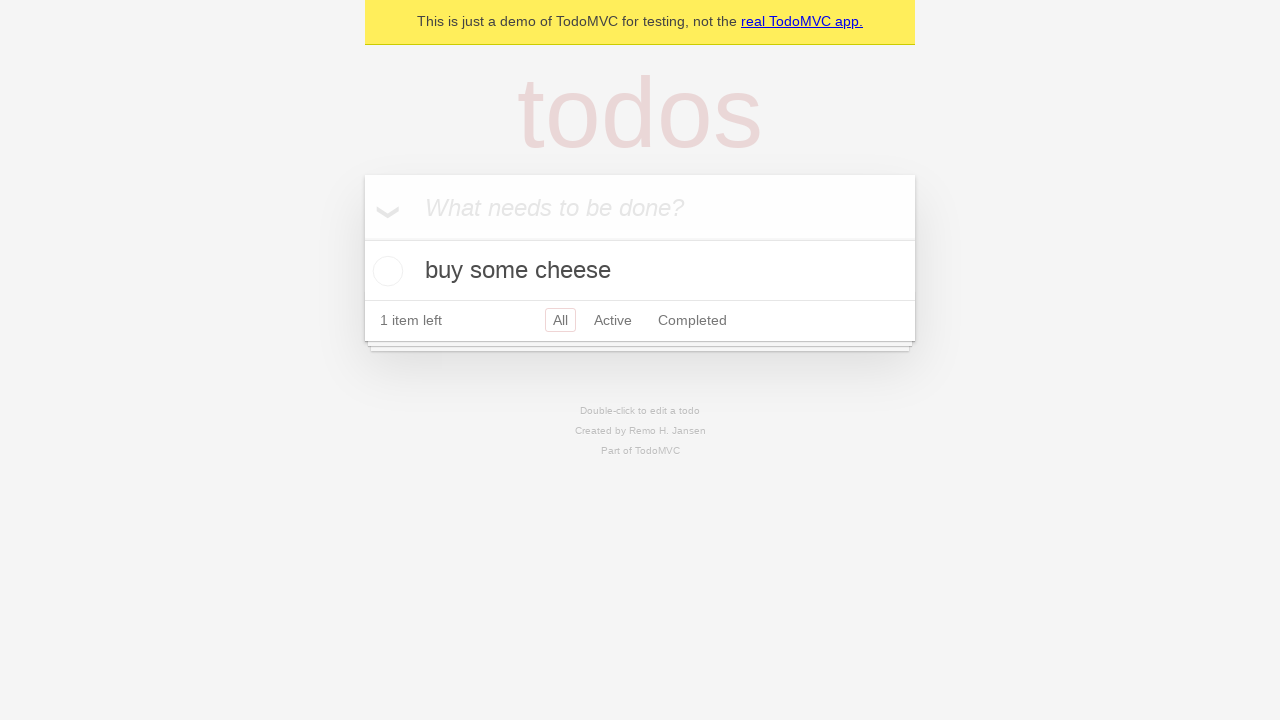

Filled todo input with 'feed the cat' on internal:attr=[placeholder="What needs to be done?"i]
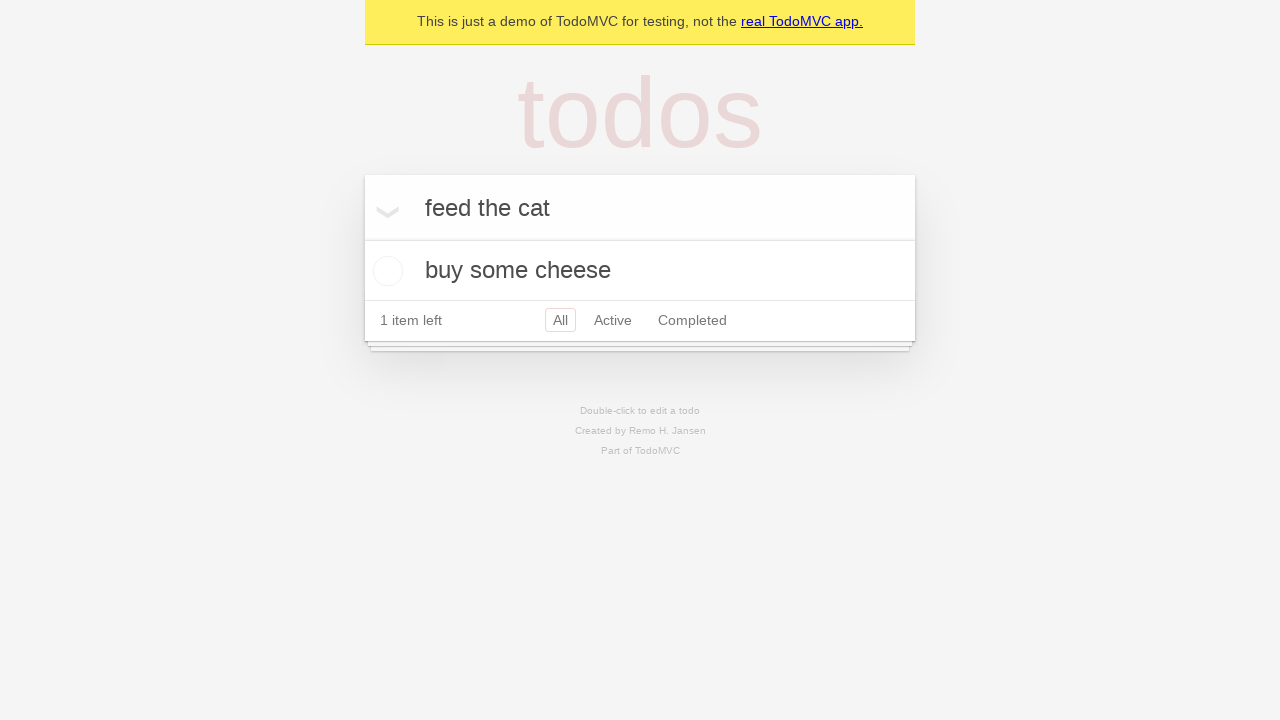

Pressed Enter to add second todo item on internal:attr=[placeholder="What needs to be done?"i]
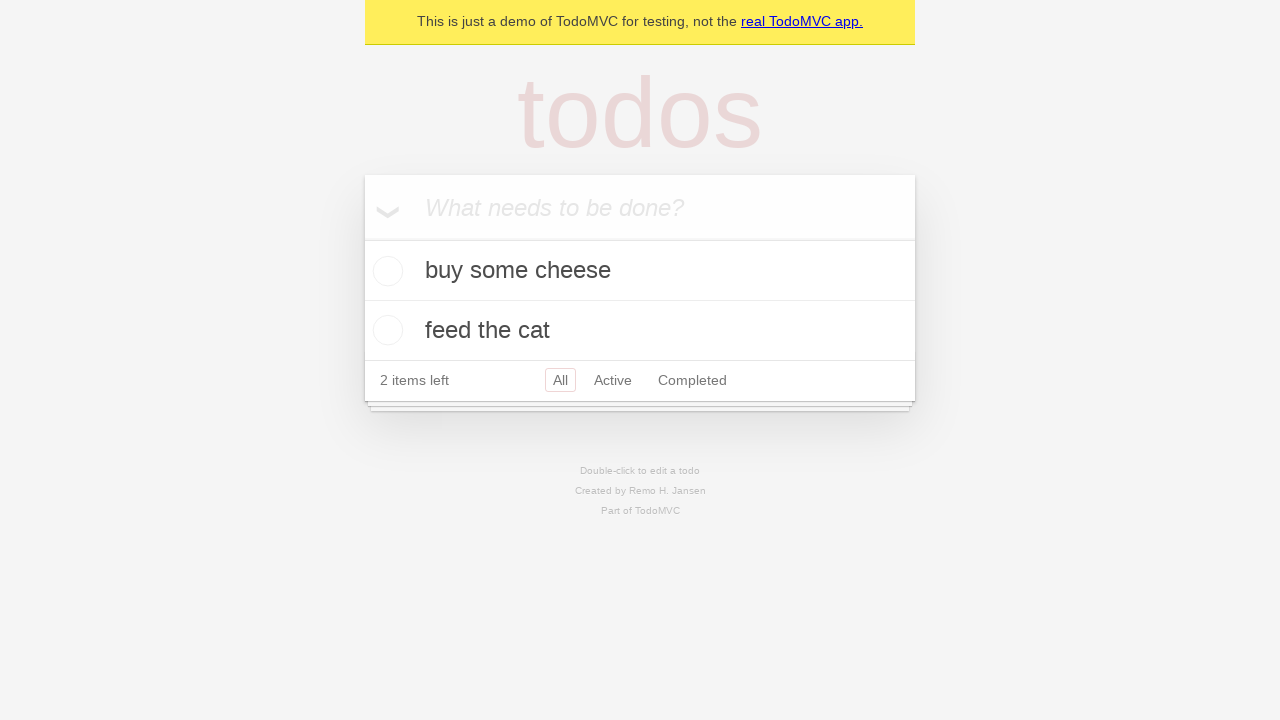

Filled todo input with 'book a doctors appointment' on internal:attr=[placeholder="What needs to be done?"i]
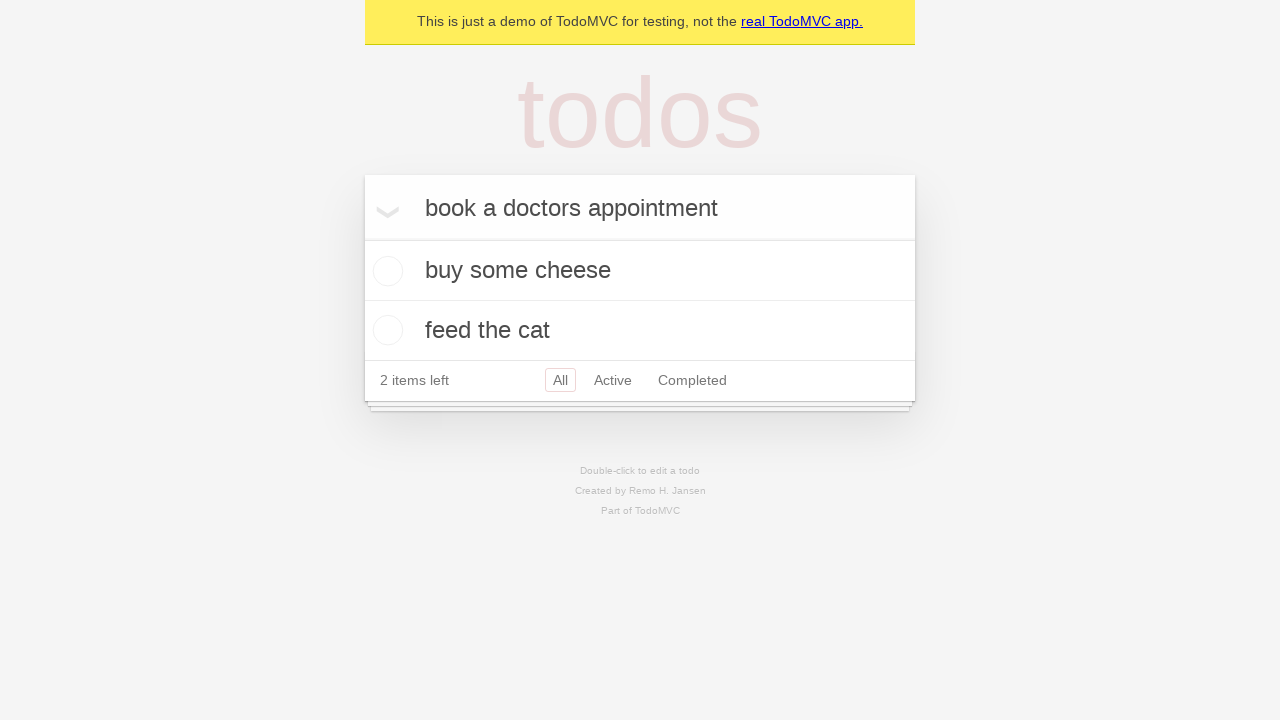

Pressed Enter to add third todo item on internal:attr=[placeholder="What needs to be done?"i]
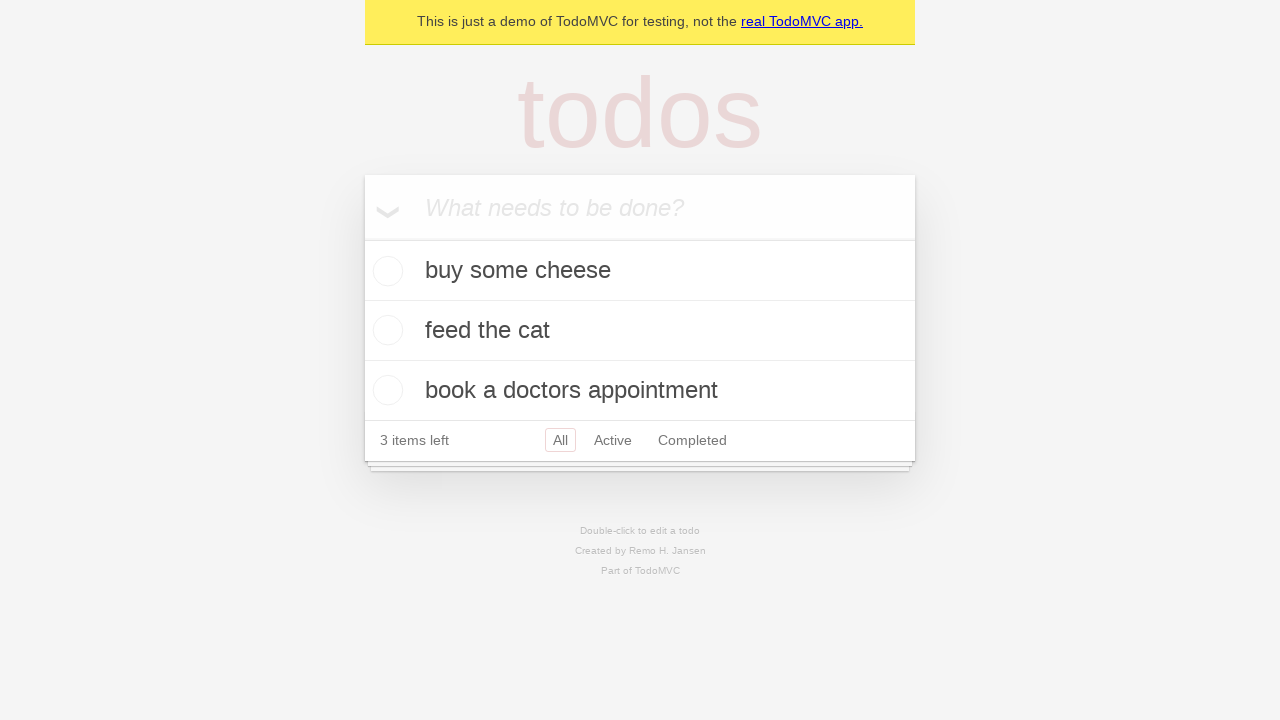

Checked the checkbox for the second todo item 'feed the cat' to mark it as completed at (385, 330) on internal:testid=[data-testid="todo-item"s] >> nth=1 >> internal:role=checkbox
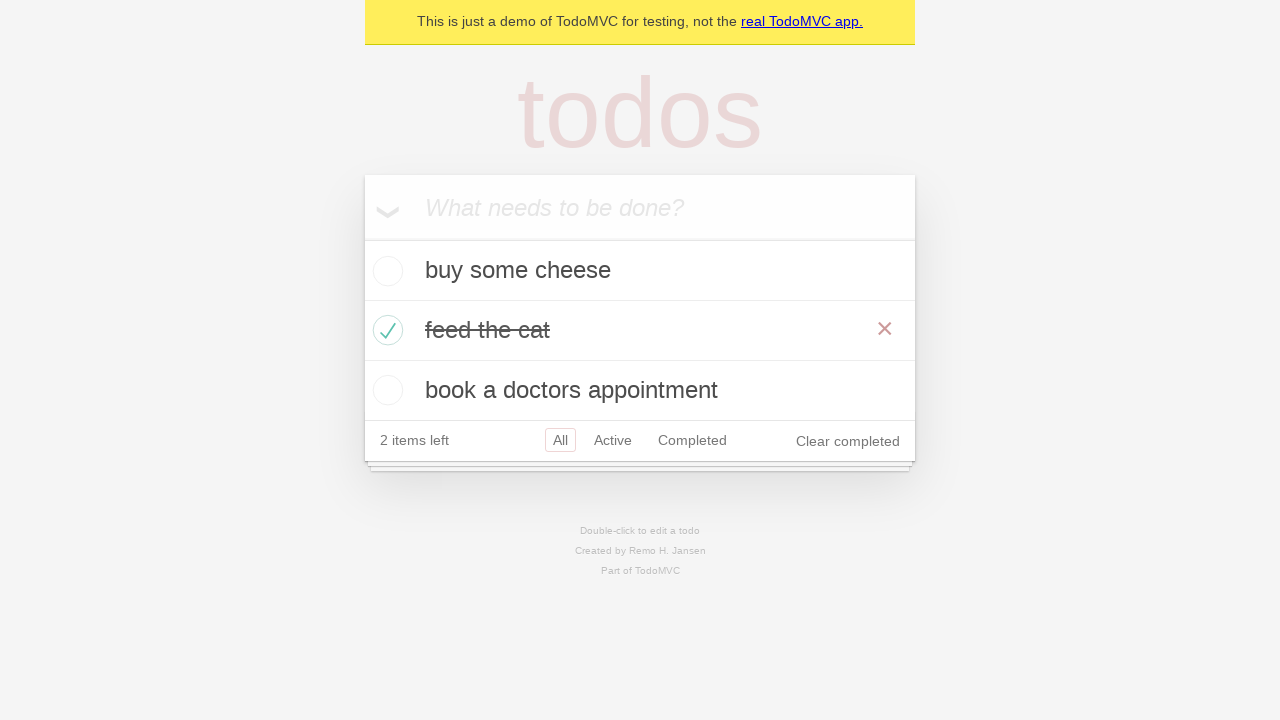

Clicked the 'Completed' filter to display only completed todo items at (692, 440) on internal:role=link[name="Completed"i]
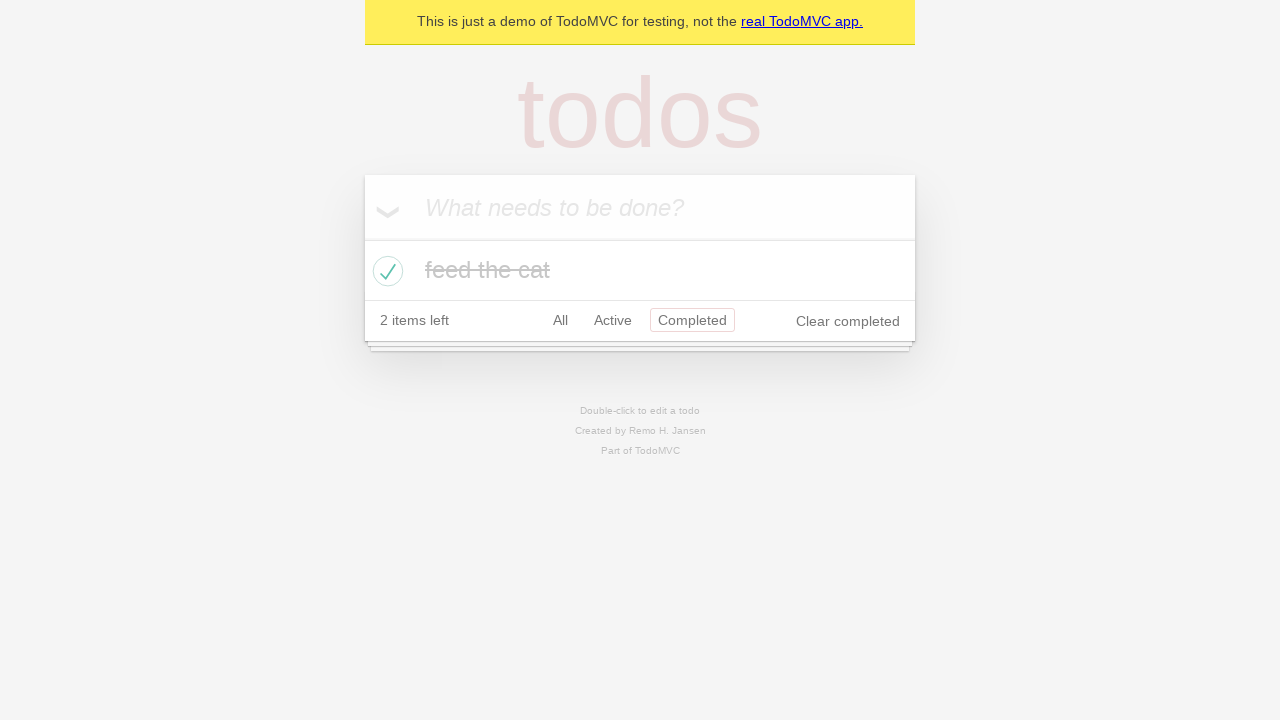

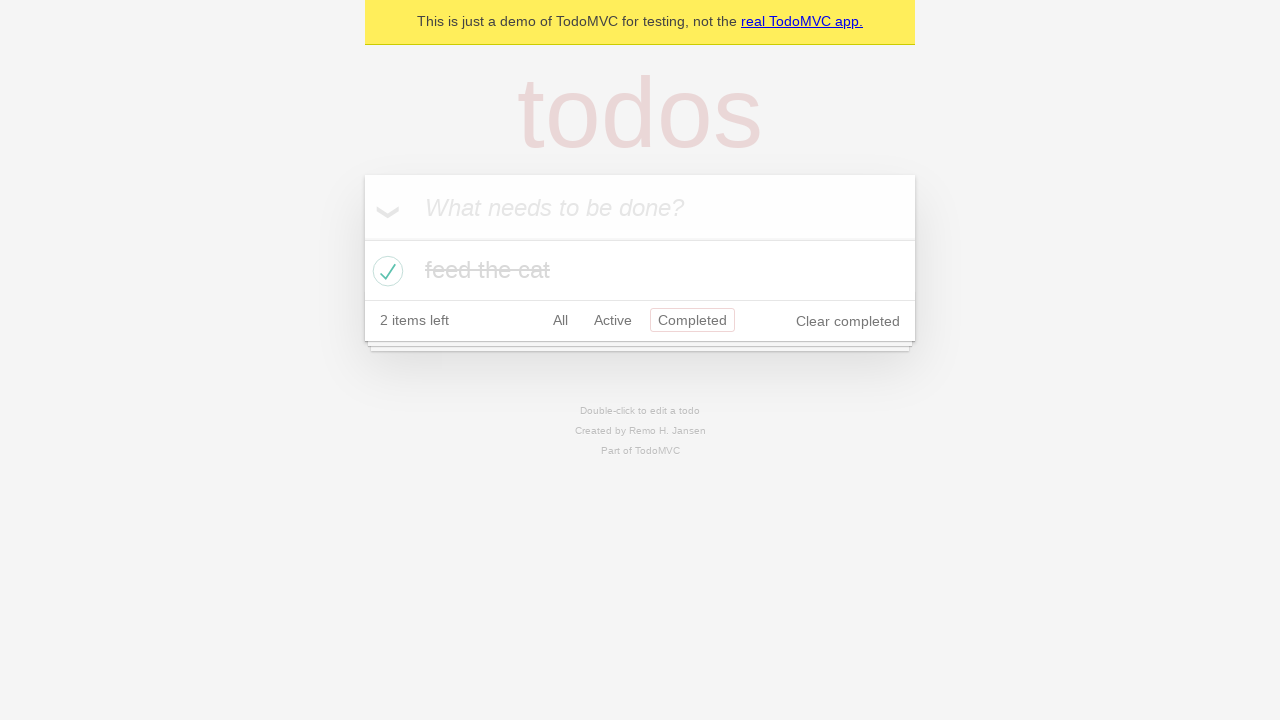